Tests JavaScript alert functionality by clicking a button that triggers an alert, accepting the alert, and verifying the success message is displayed

Starting URL: https://practice.cydeo.com/javascript_alerts

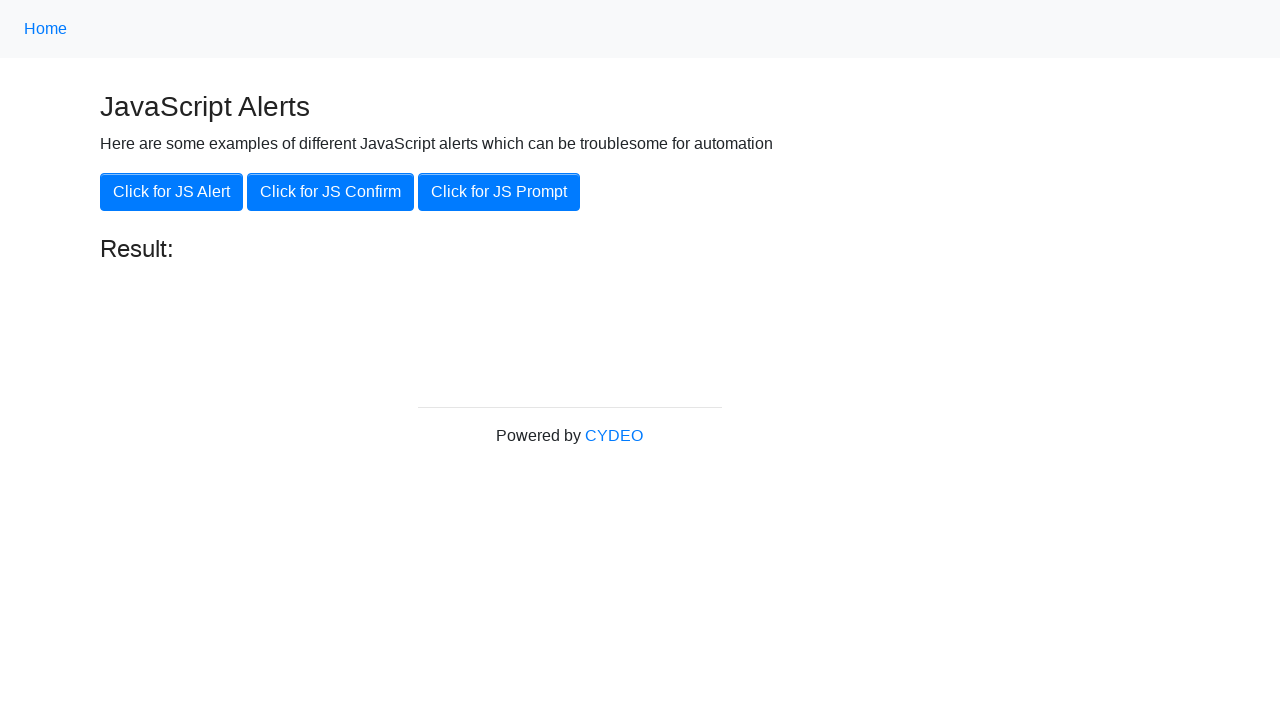

Clicked 'Click for JS Alert' button to trigger alert at (172, 192) on xpath=//button[.='Click for JS Alert']
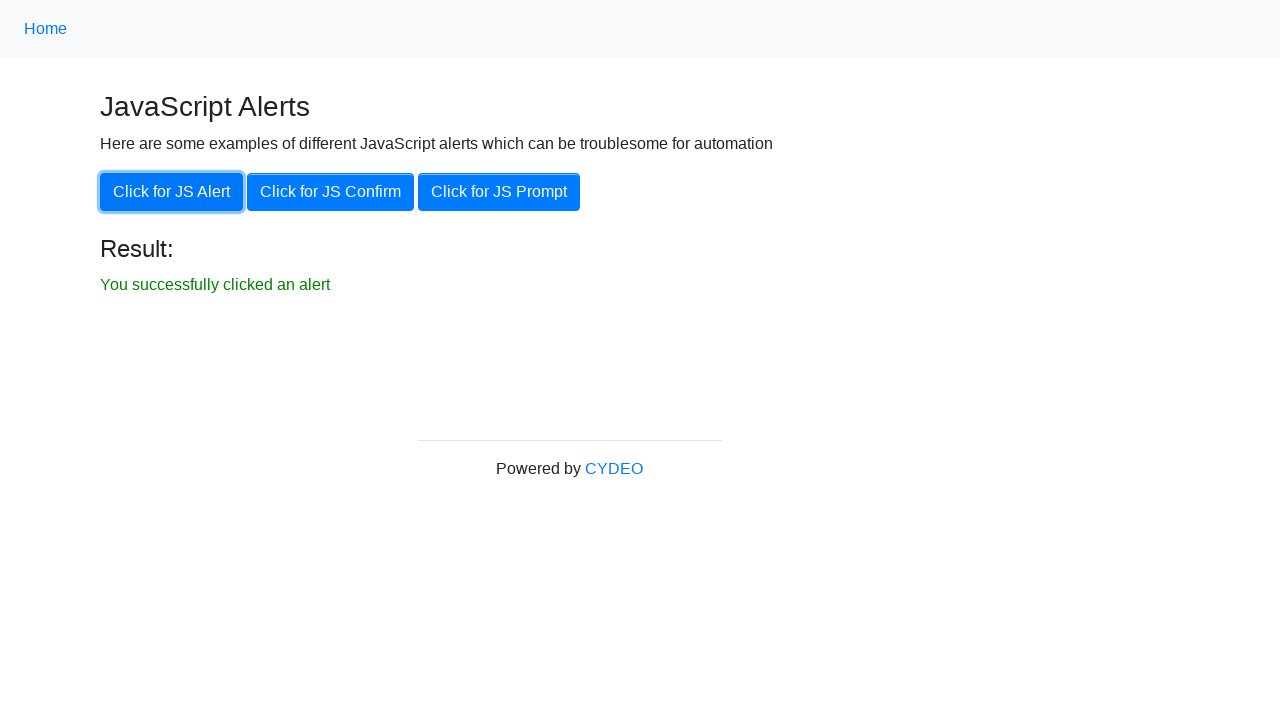

Set up dialog handler to automatically accept alerts
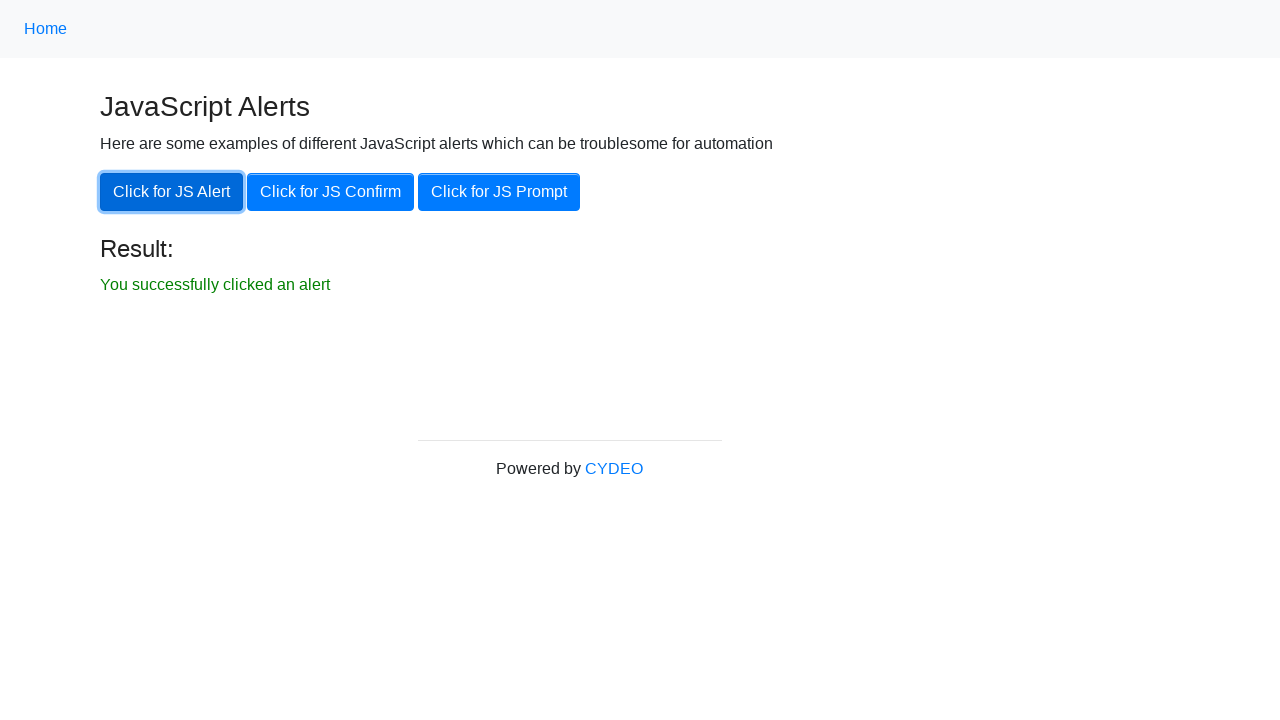

Clicked button again to trigger alert with handler active at (172, 192) on xpath=//button[.='Click for JS Alert']
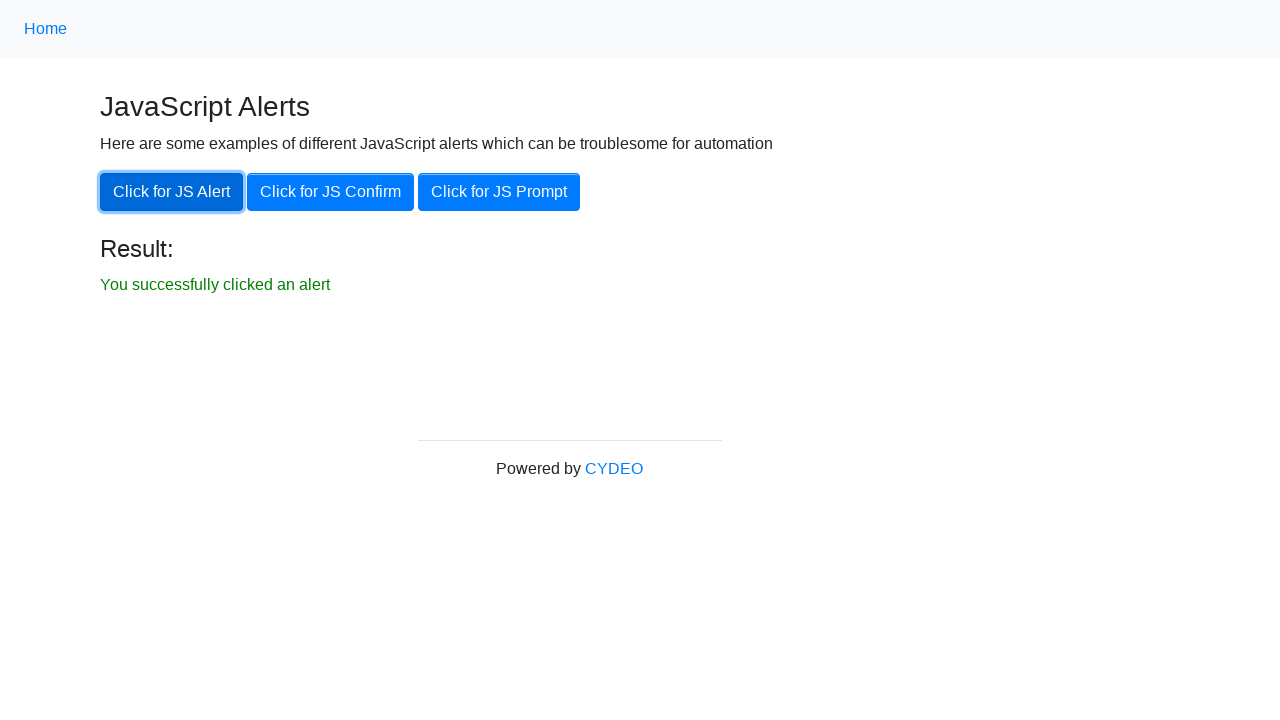

Result text element became visible
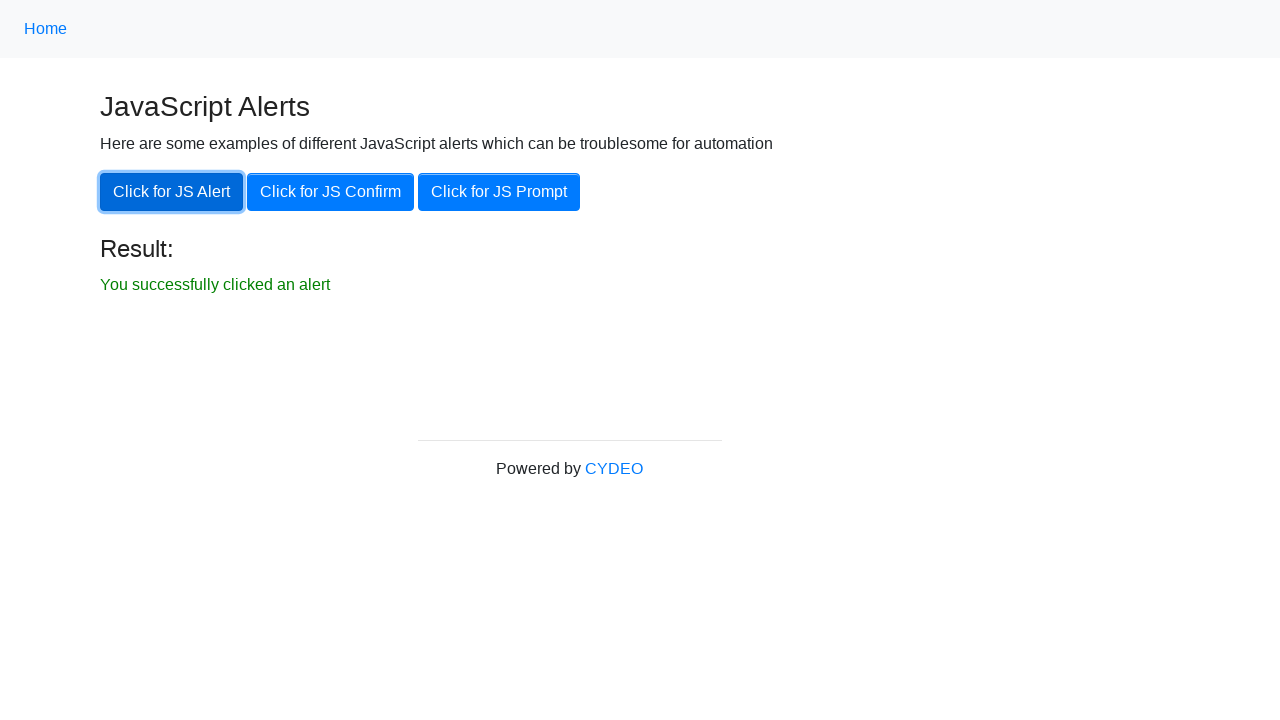

Verified success message: 'You successfully clicked an alert'
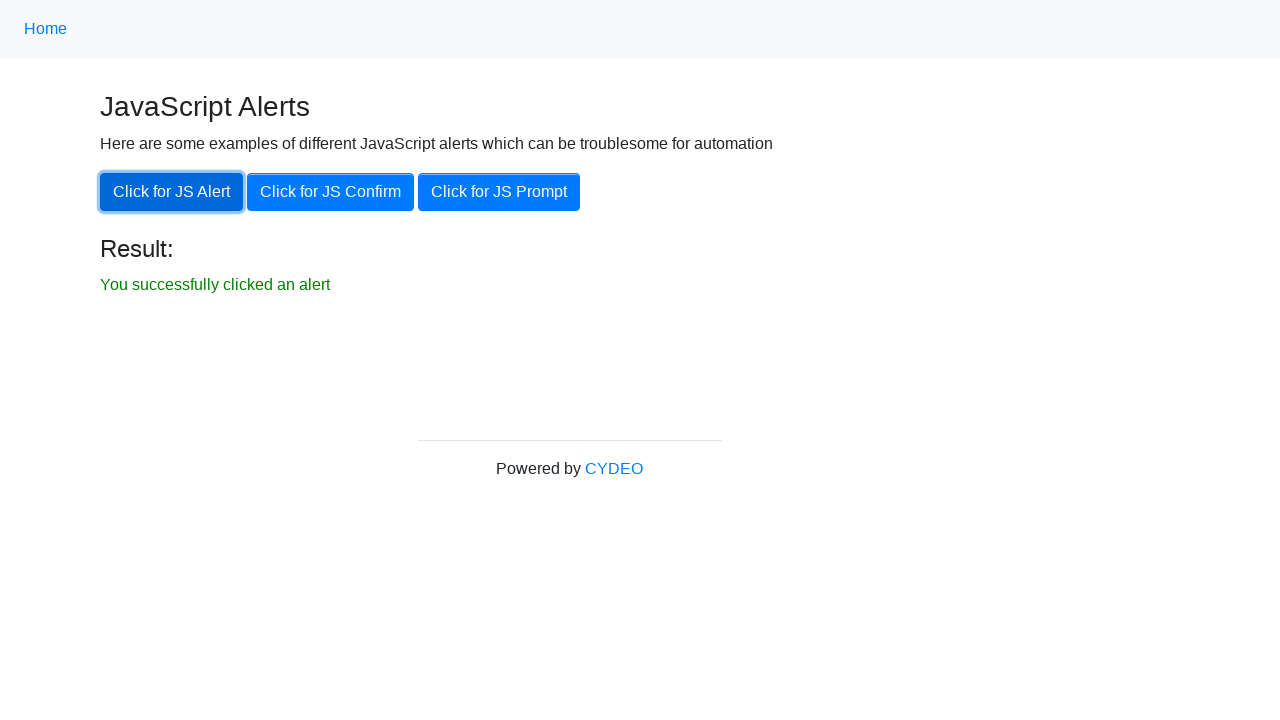

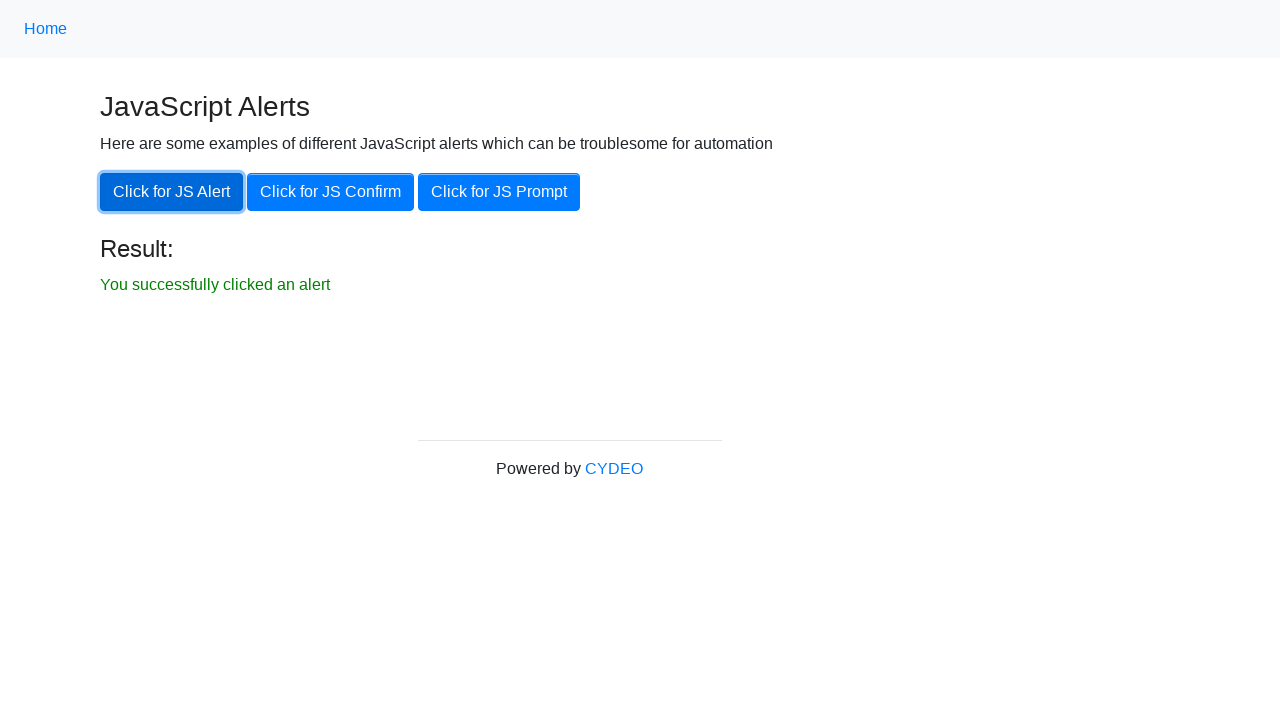